Tests form submission on a Selenium training page by filling username and password fields that have dynamic class attributes, then clicking submit and verifying the confirmation message appears.

Starting URL: https://v1.training-support.net/selenium/dynamic-attributes

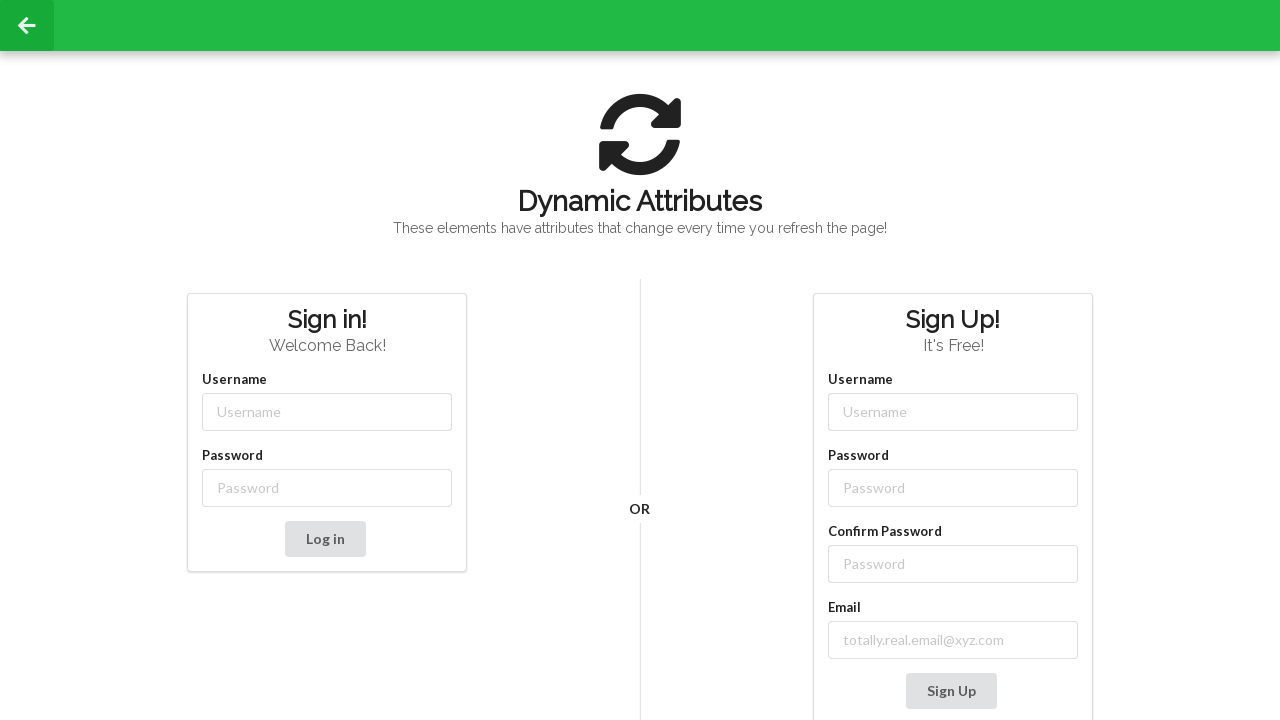

Filled username field with 'admin' using dynamic class selector on input[class^='username-']
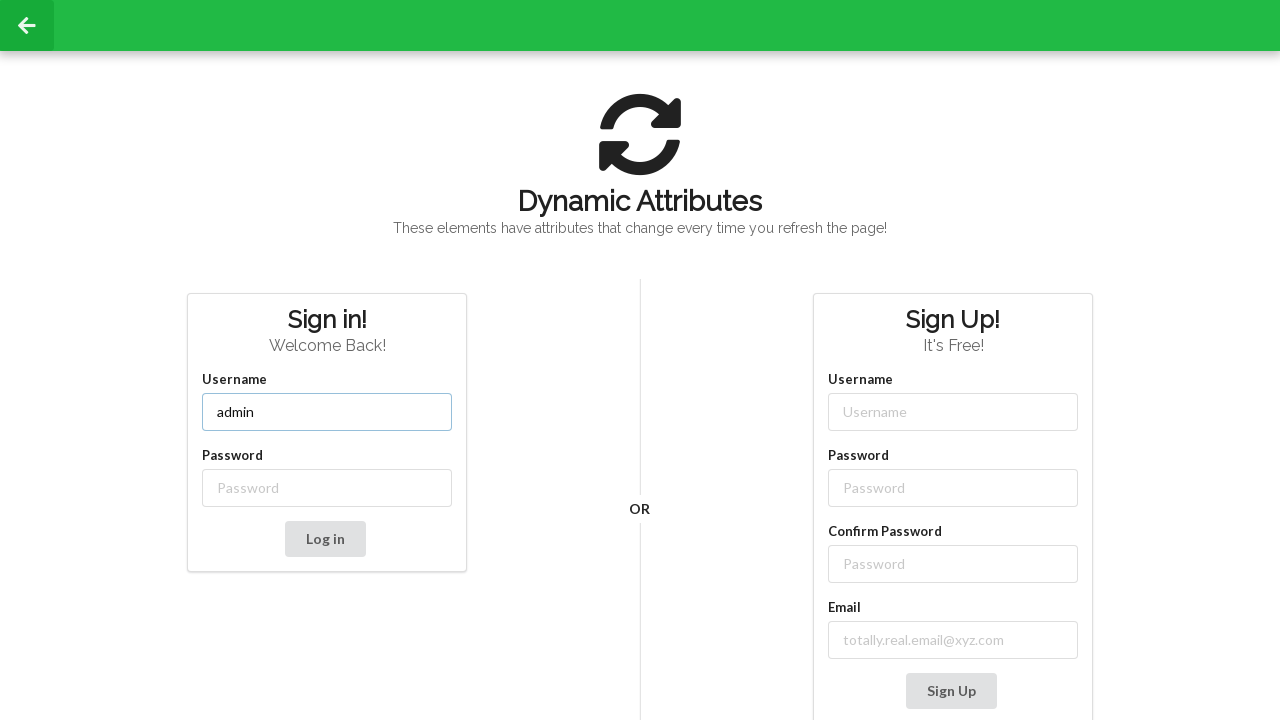

Filled password field with 'password' using dynamic class selector on input[class^='password-']
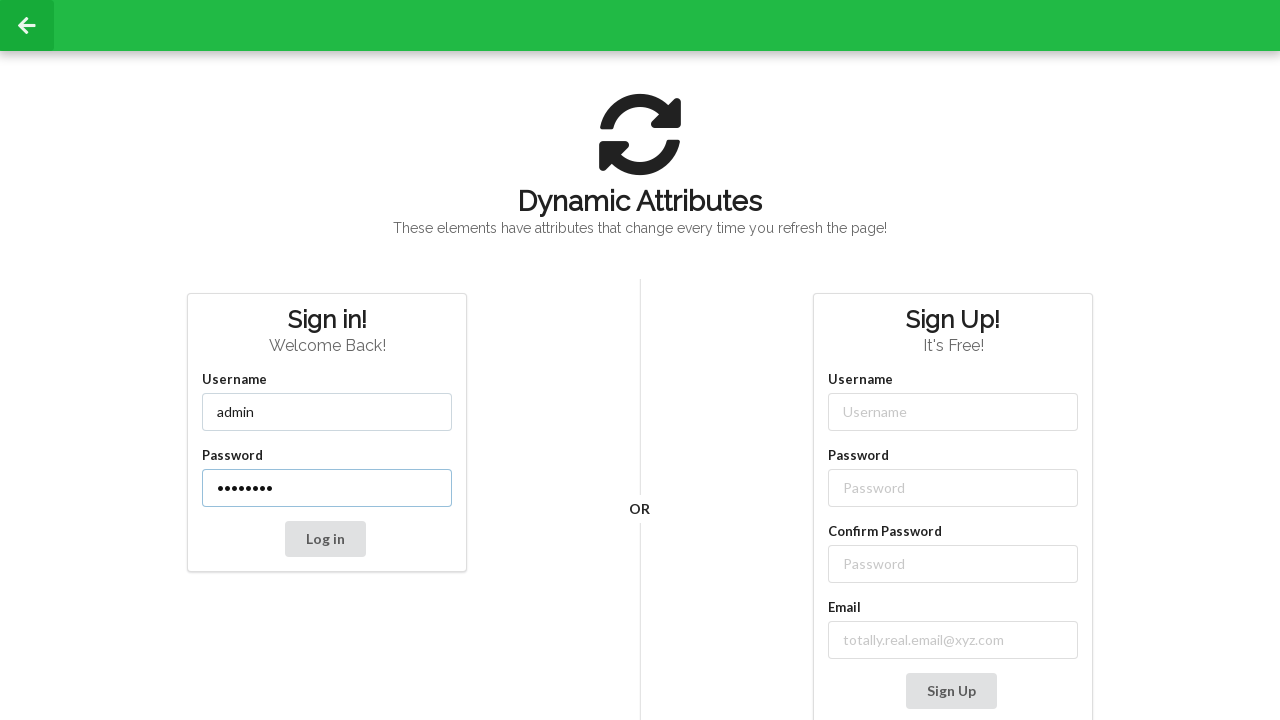

Clicked form submit button at (325, 539) on button[type='submit']
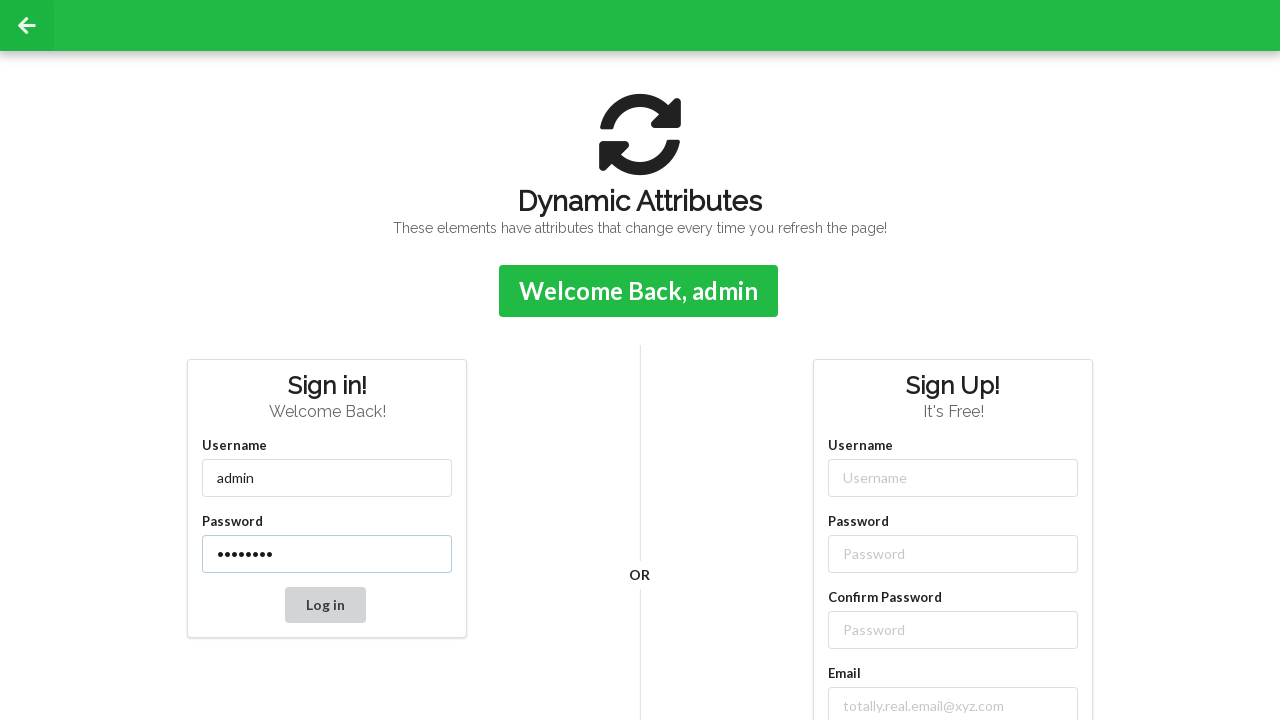

Confirmation message appeared after form submission
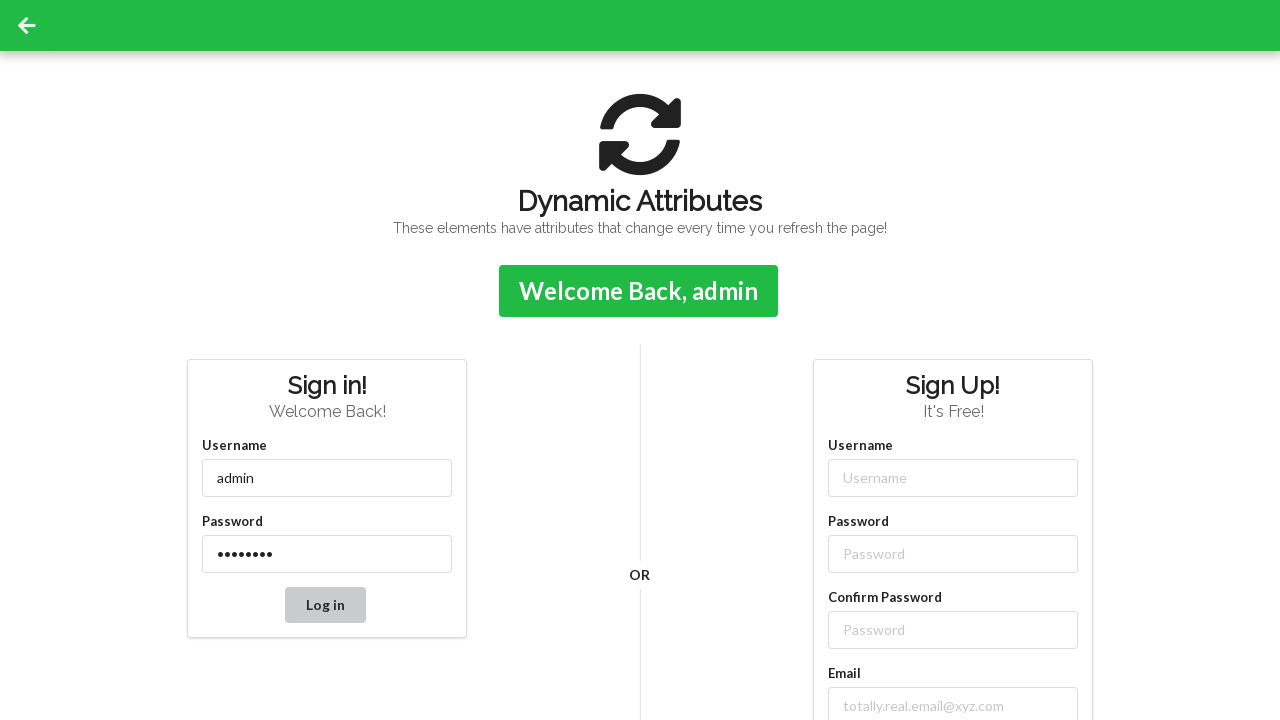

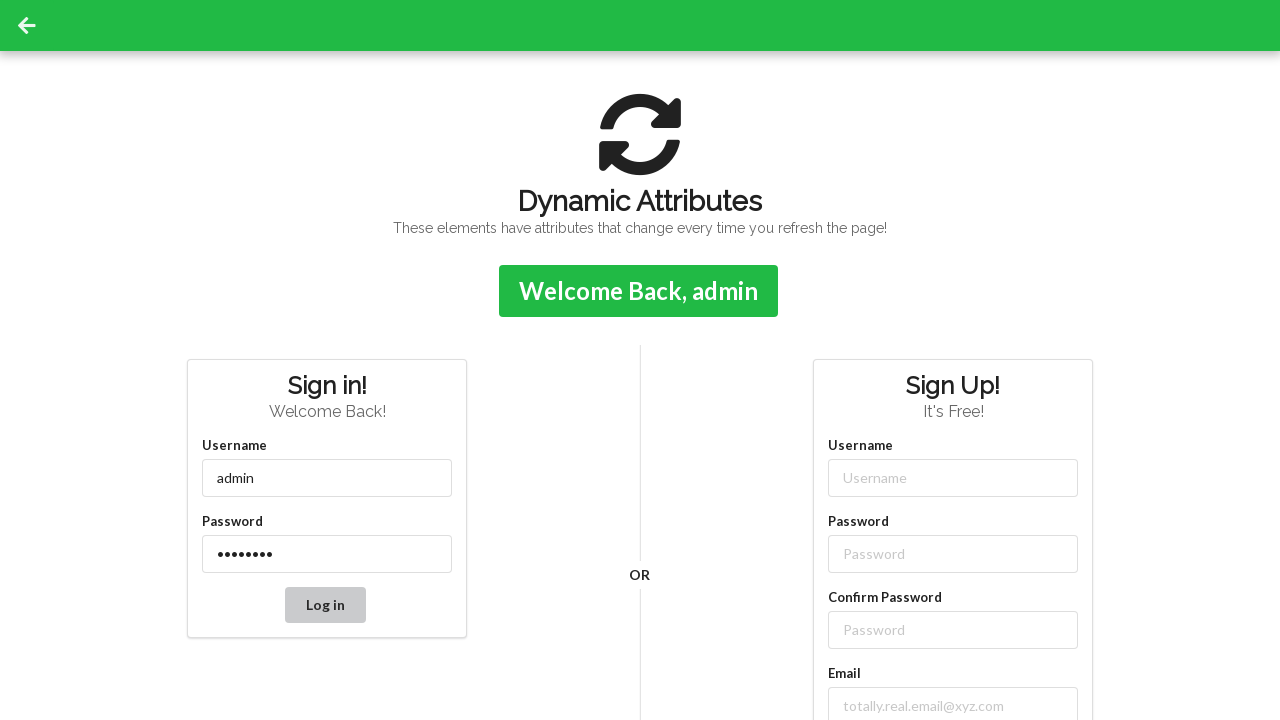